Tests mouse interaction on a paint canvas application by drawing a square shape using mouse movements with click and drag operations

Starting URL: https://paint.js.org/

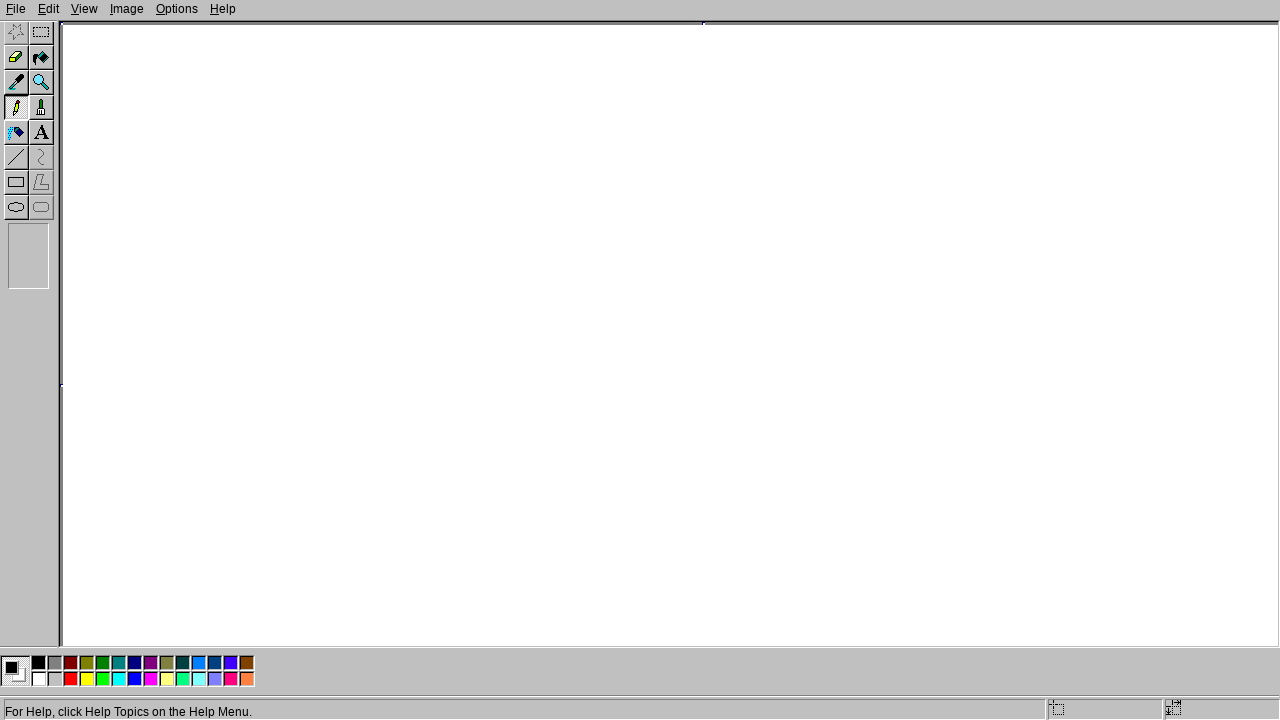

Moved mouse to starting position (200, 200) at (200, 200)
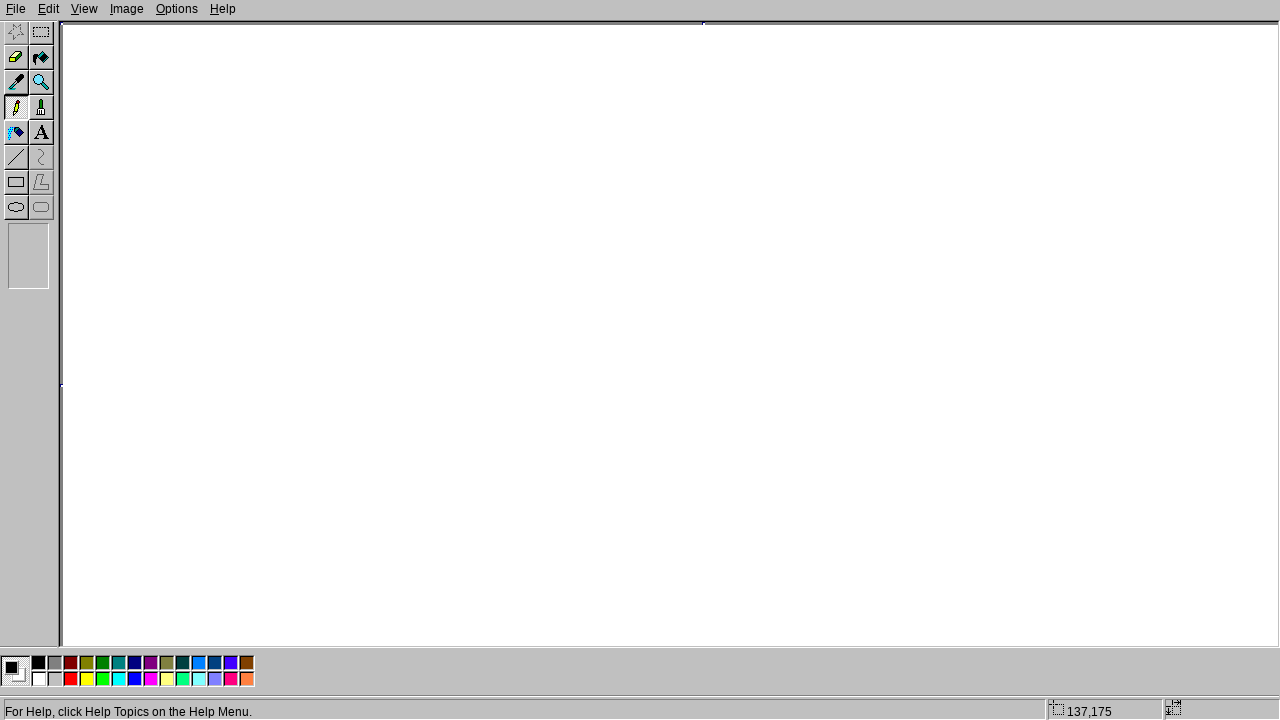

Pressed mouse button down to start drawing at (200, 200)
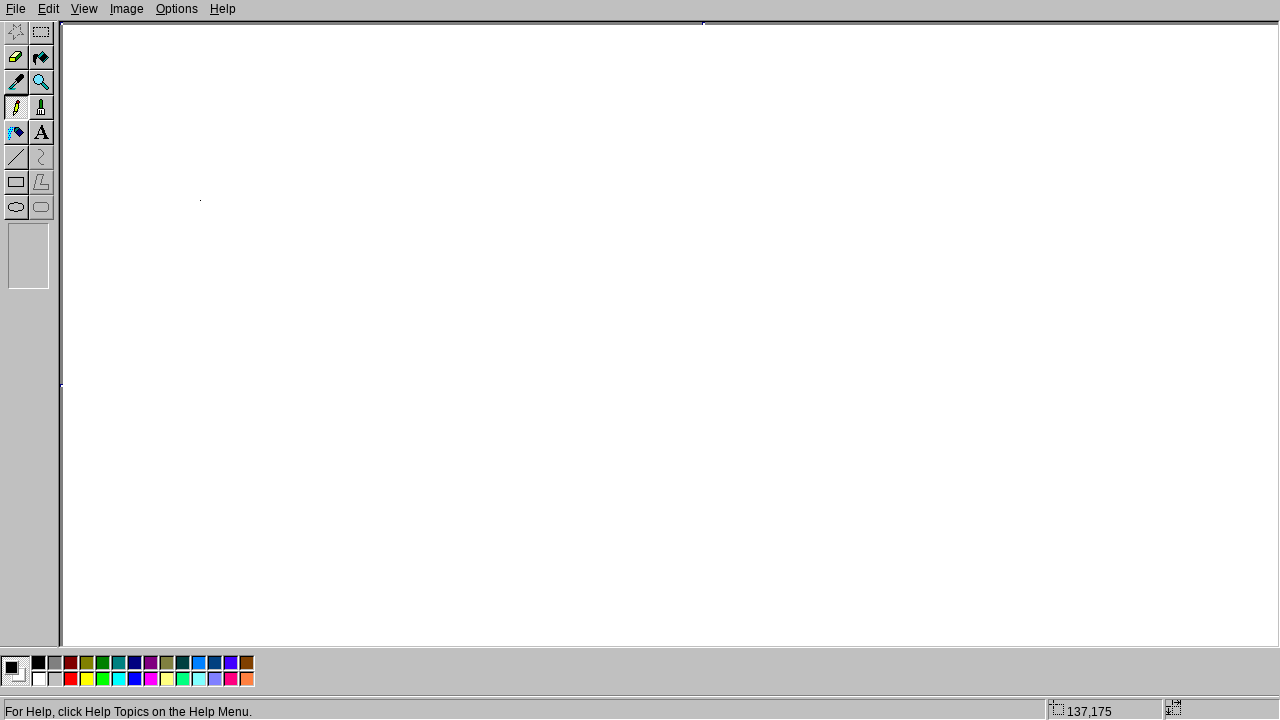

Moved mouse to top-right corner (400, 200) at (400, 200)
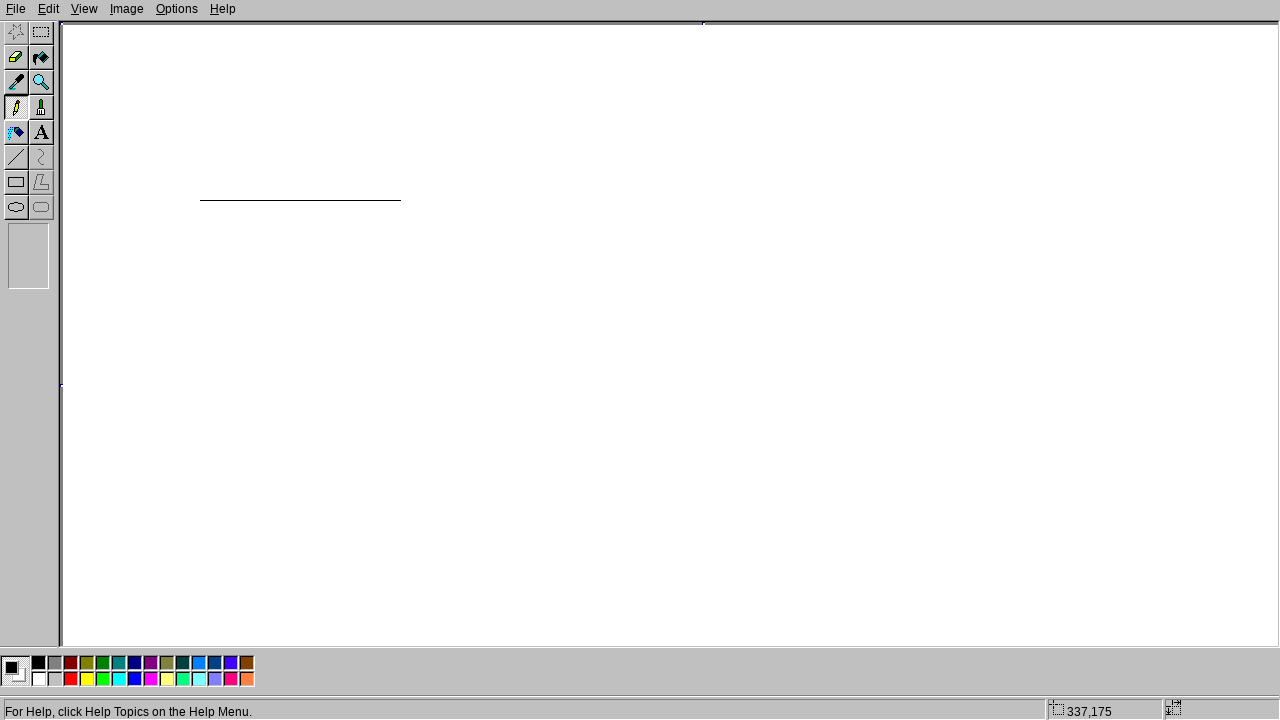

Moved mouse to bottom-right corner (400, 400) at (400, 400)
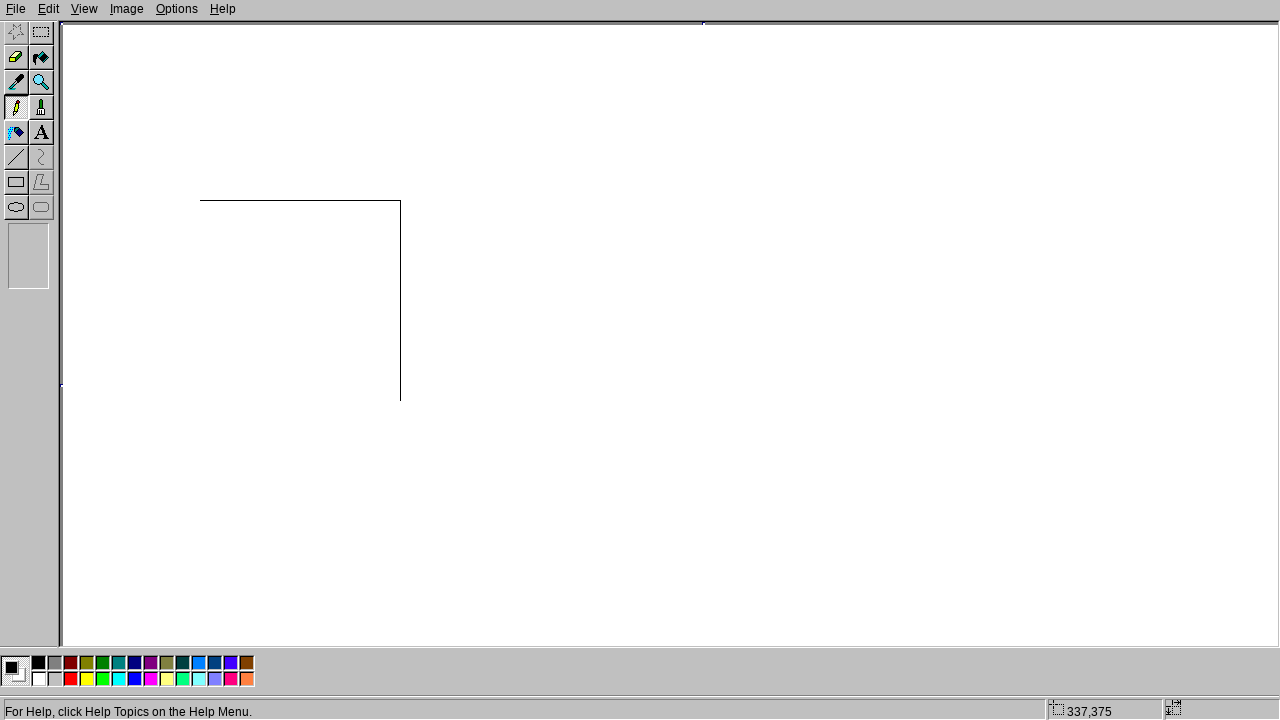

Moved mouse to bottom-left corner (200, 400) at (200, 400)
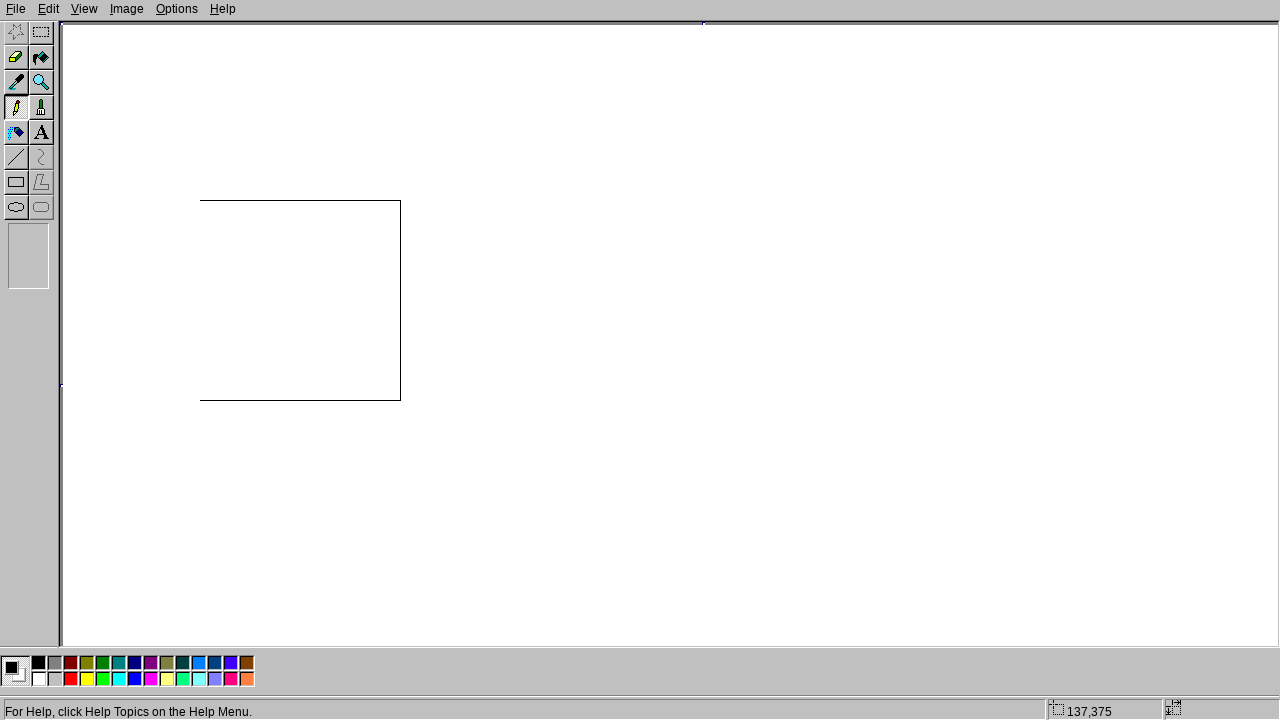

Moved mouse back to starting position (200, 200) to close the square at (200, 200)
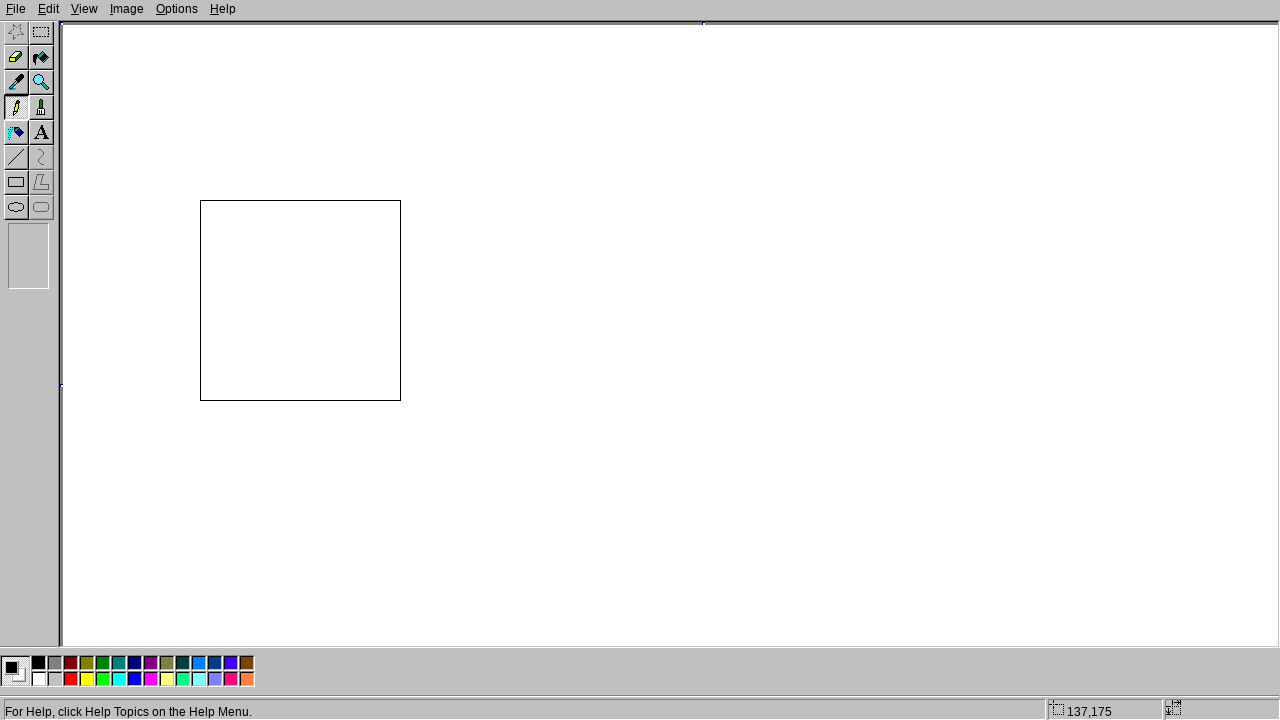

Released mouse button to finish drawing the square at (200, 200)
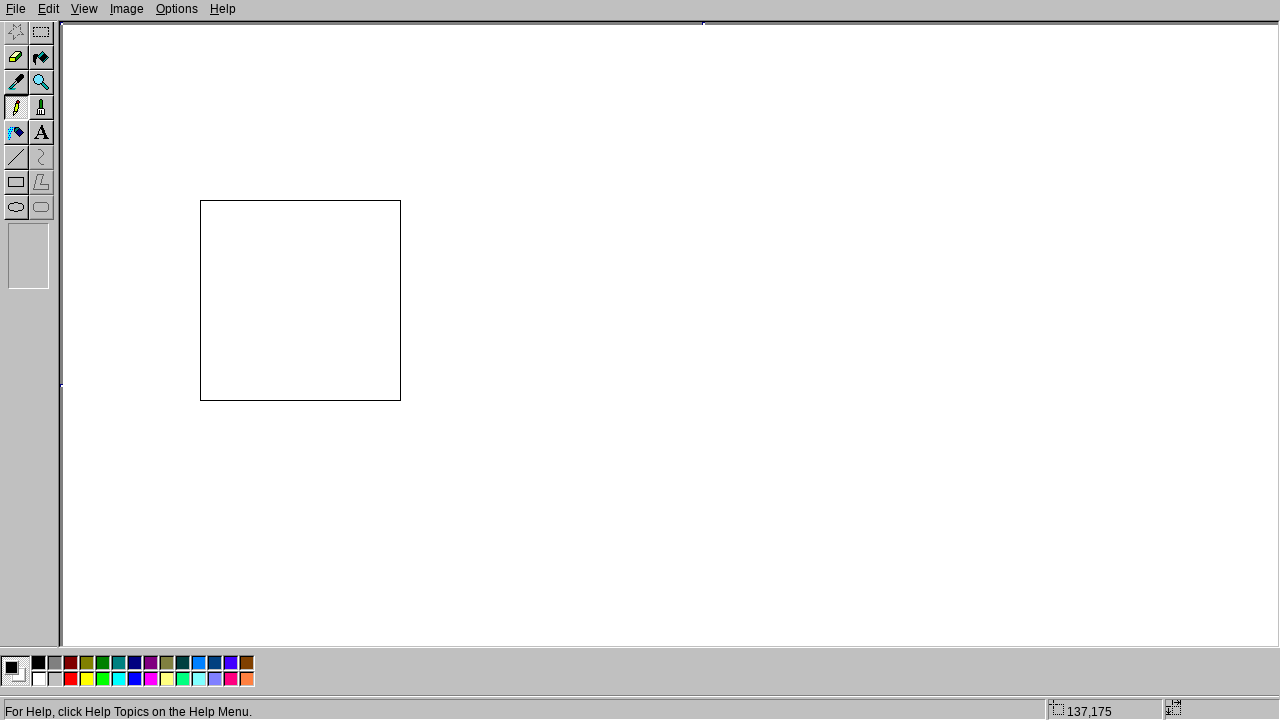

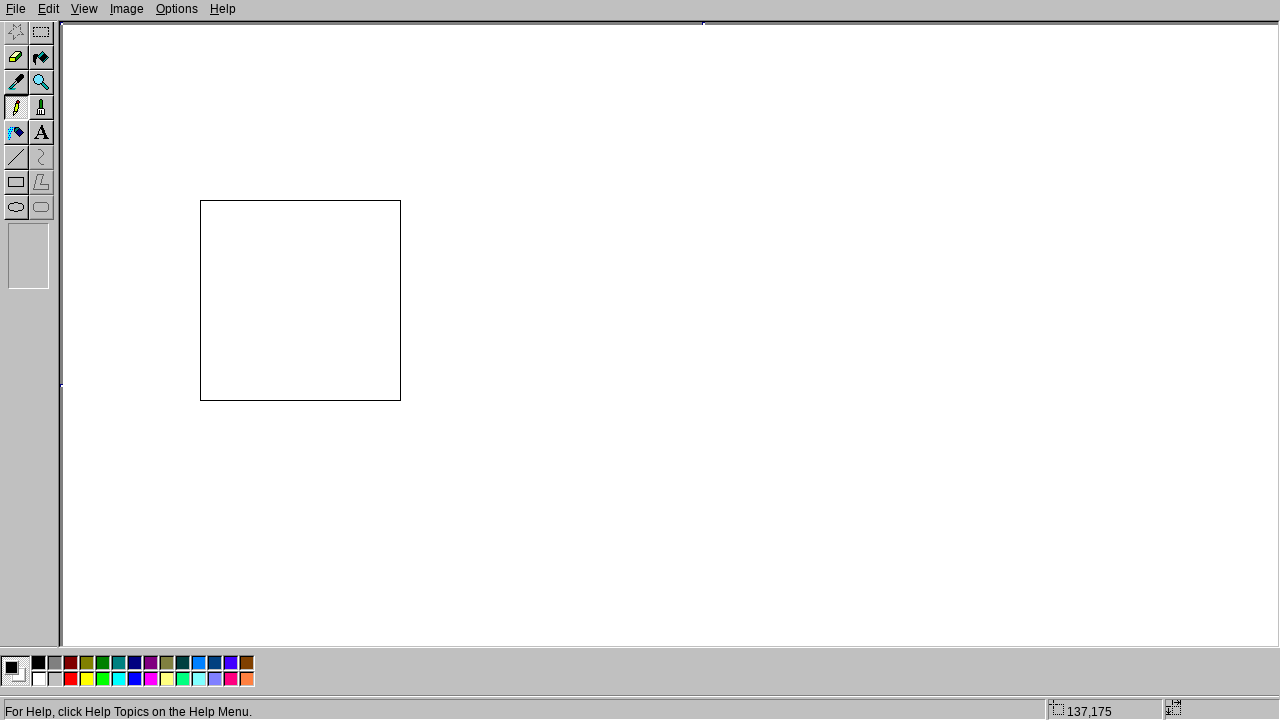